Tests hover functionality by hovering over an avatar element and verifying that additional information (caption) becomes visible

Starting URL: http://the-internet.herokuapp.com/hovers

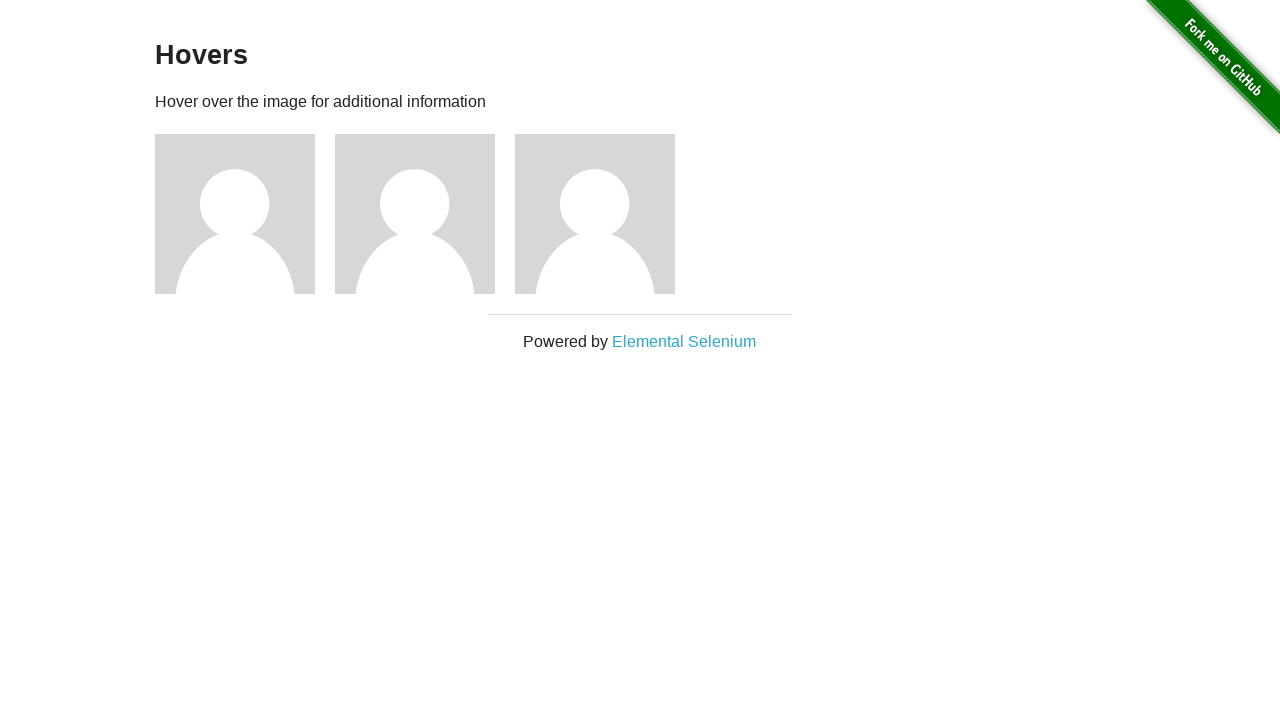

Located the first avatar figure element
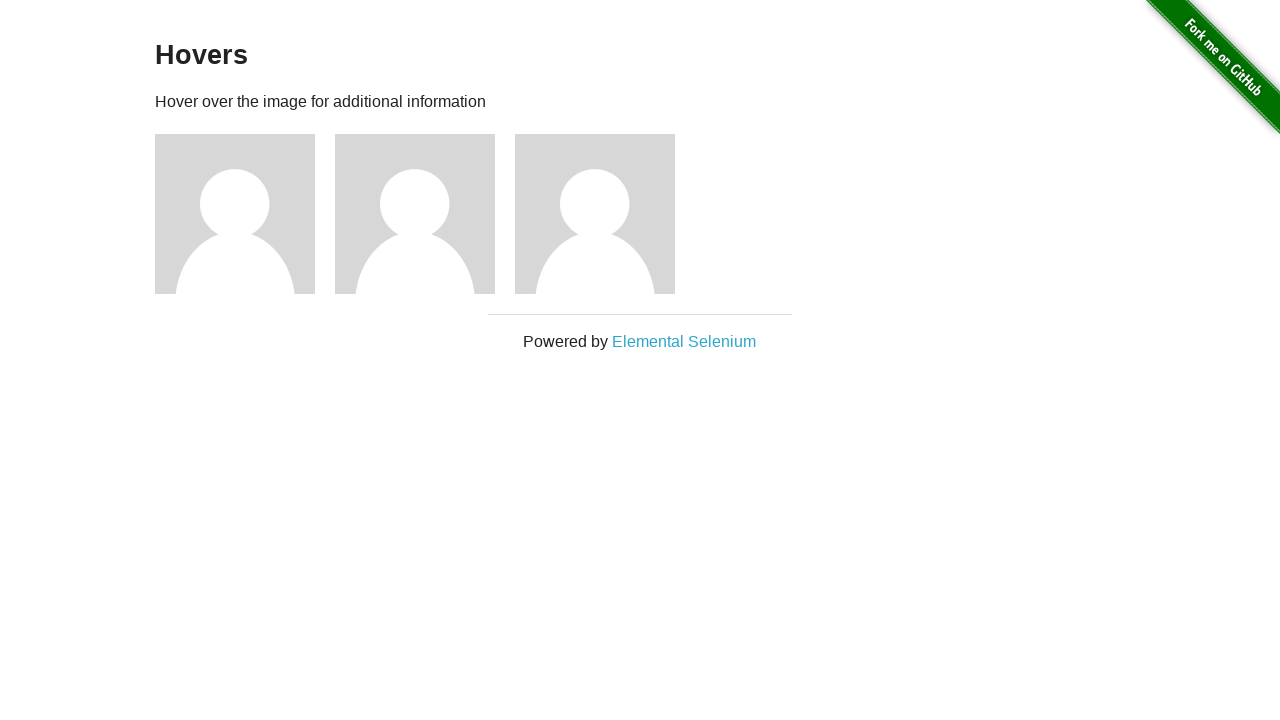

Hovered over the avatar element at (245, 214) on .figure >> nth=0
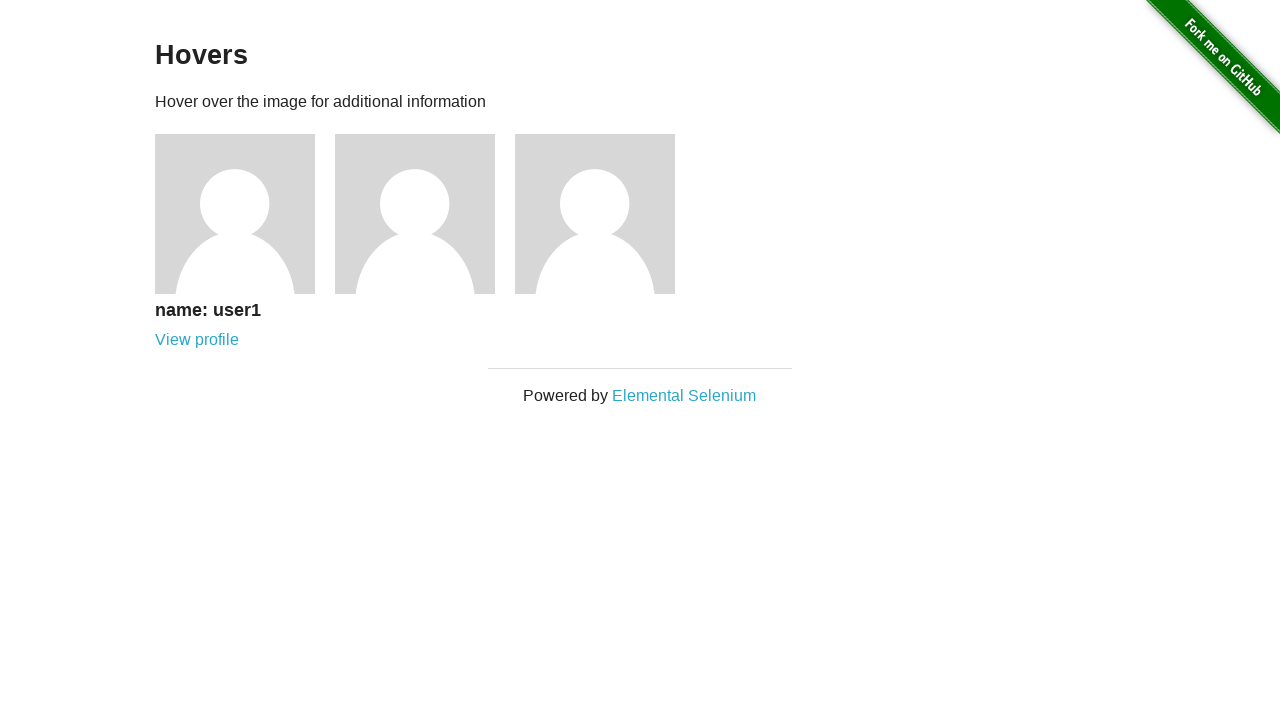

Located the caption element
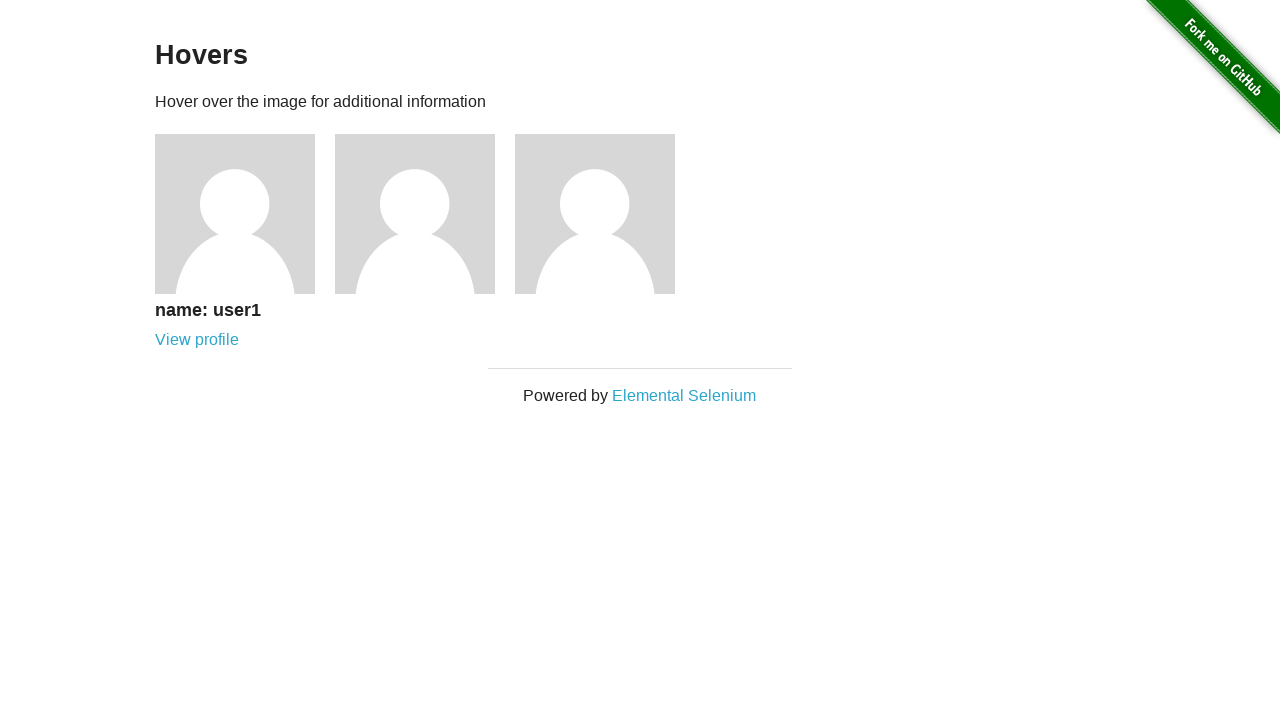

Verified that caption is visible after hover
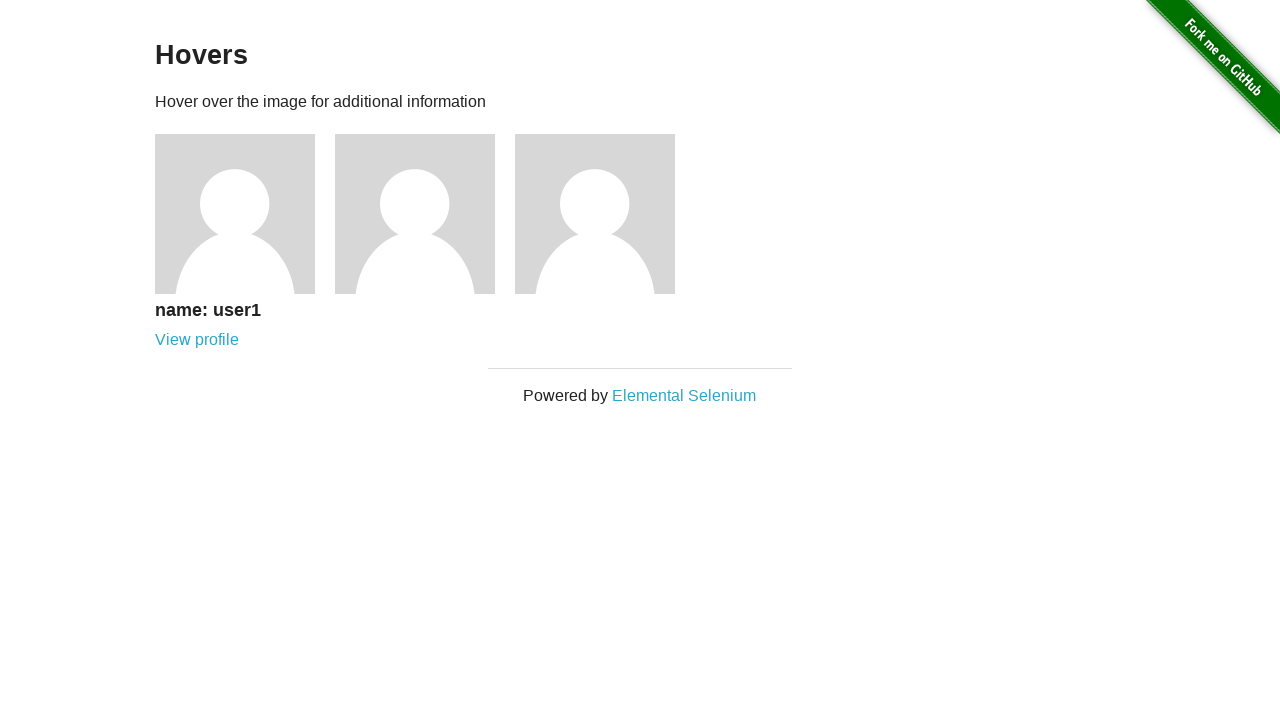

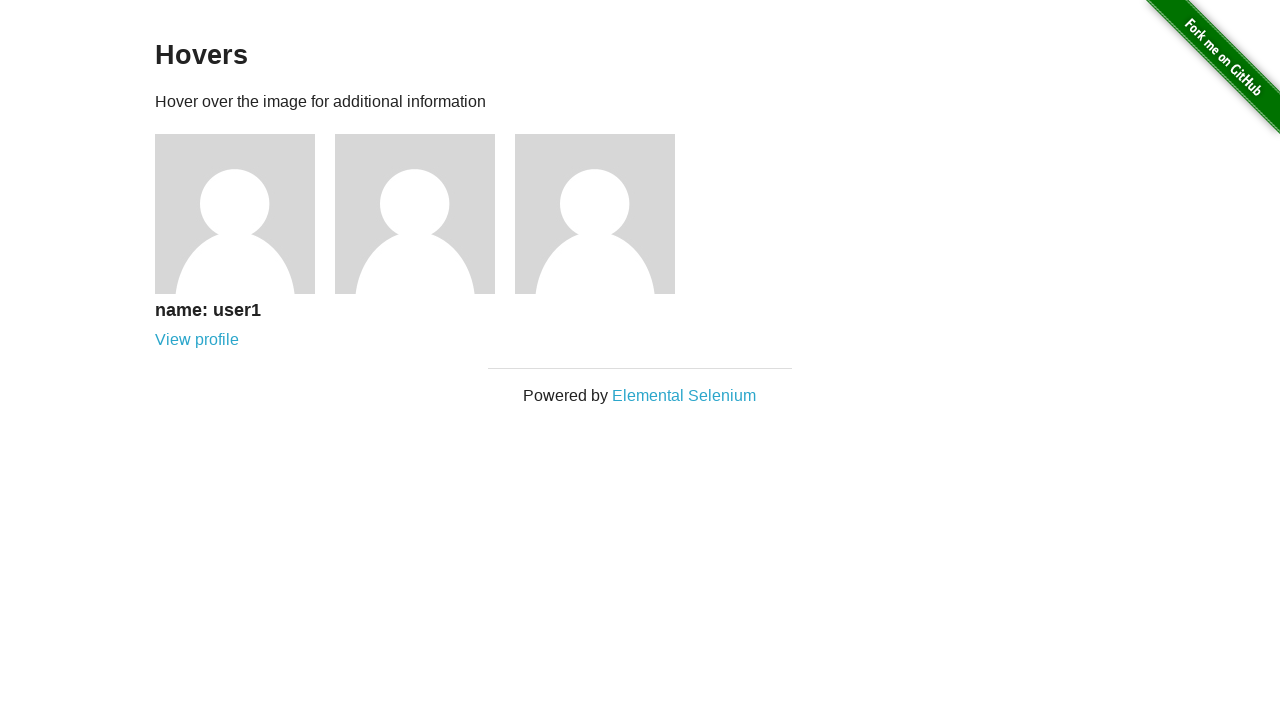